Tests dropdown selection functionality by selecting year, month, and day using different selection methods

Starting URL: https://testcenter.techproeducation.com/index.php?page=dropdown

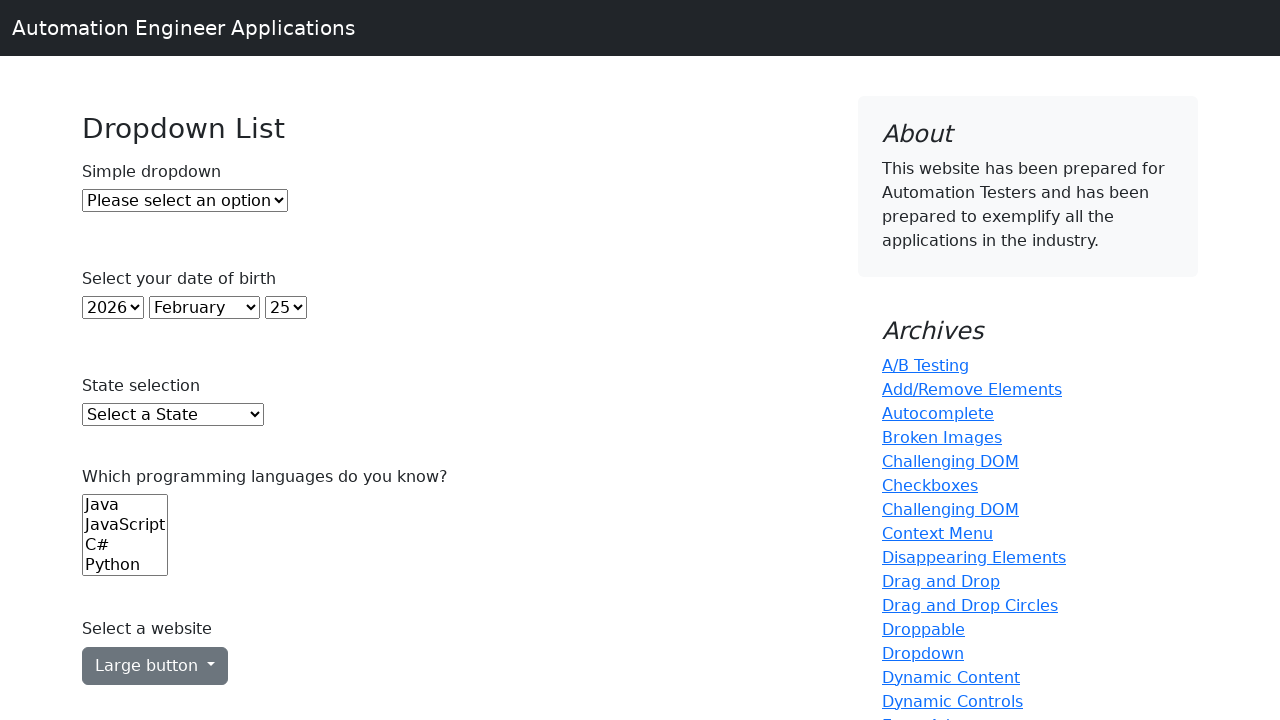

Located year dropdown element
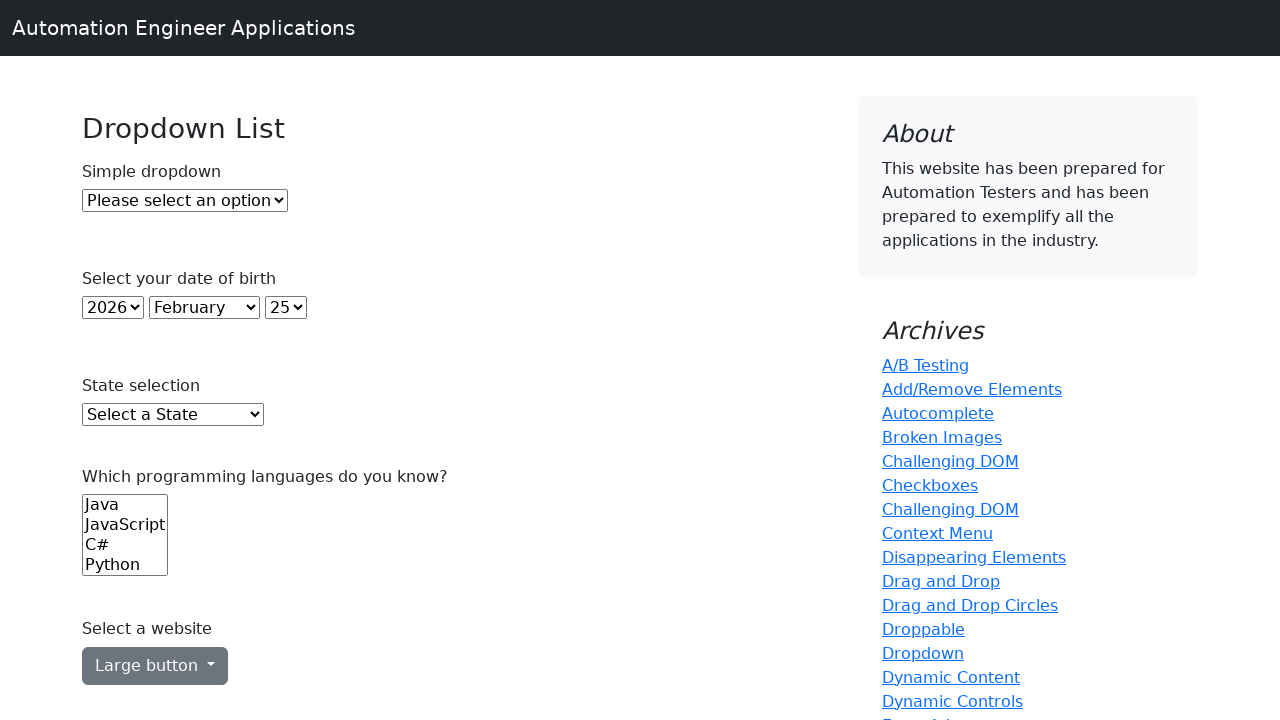

Selected year 2012 from year dropdown by visible text on select#year
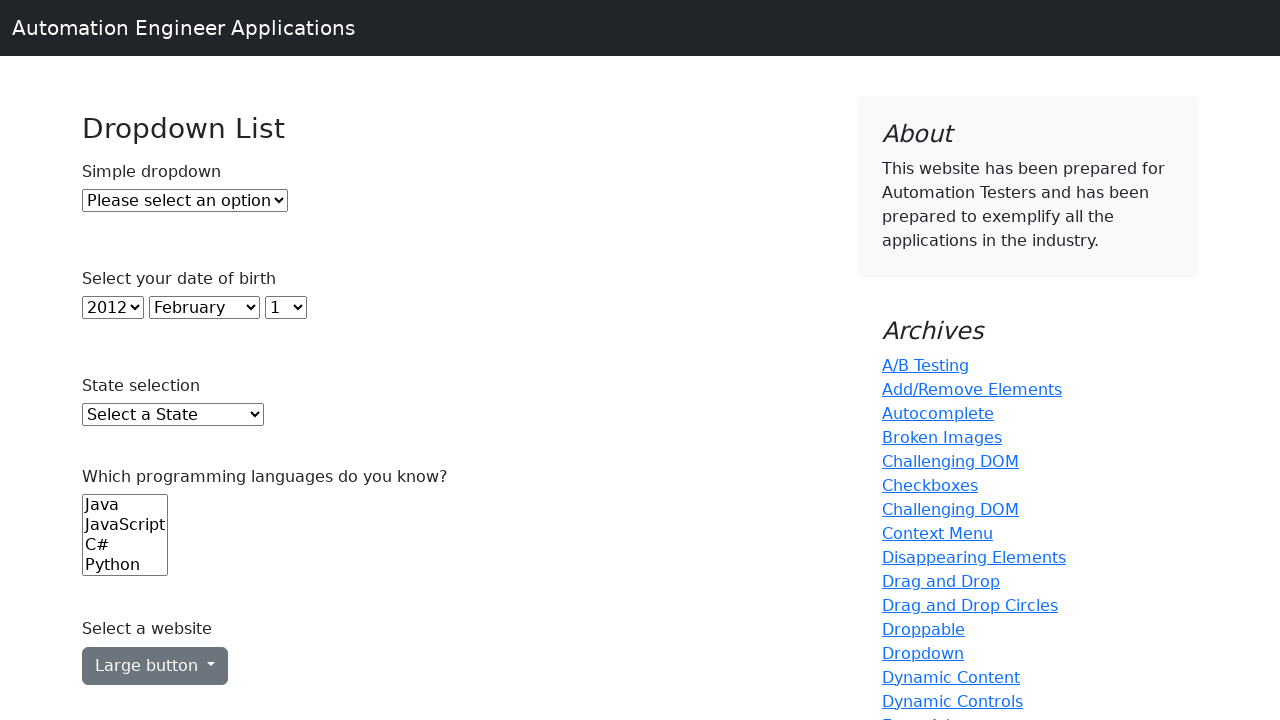

Located month dropdown element
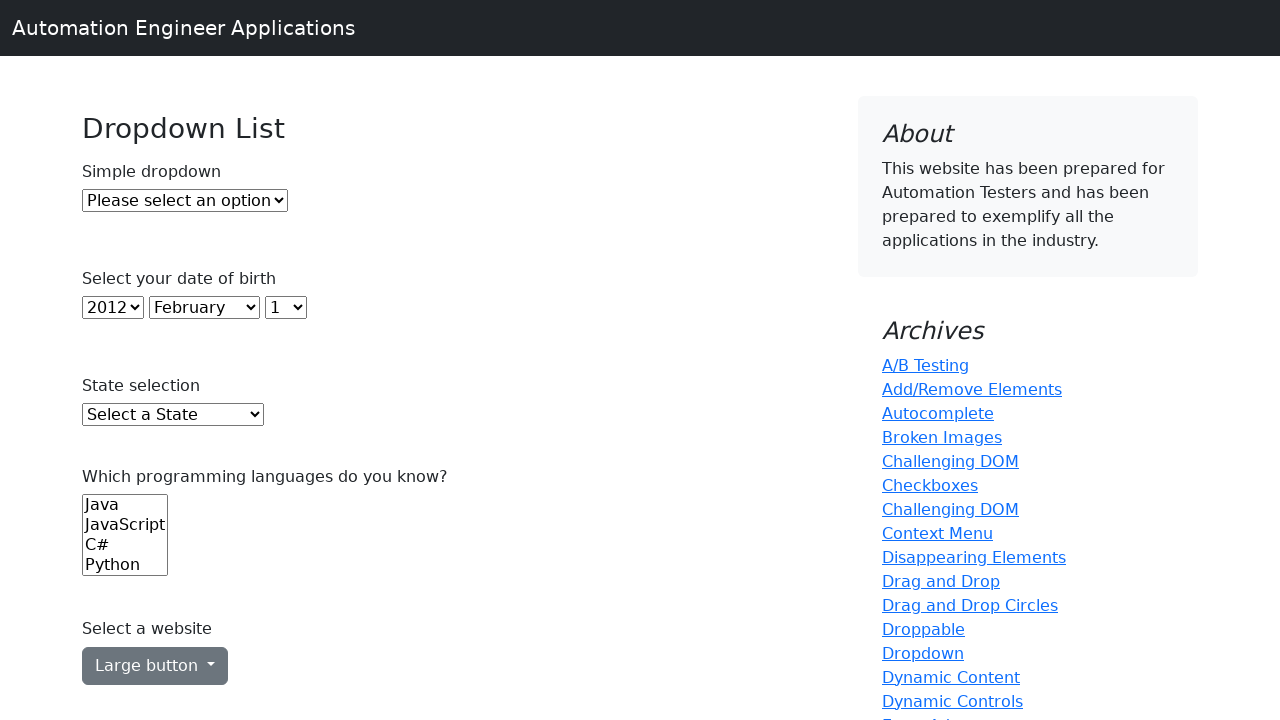

Selected February from month dropdown by index 1 on select#month
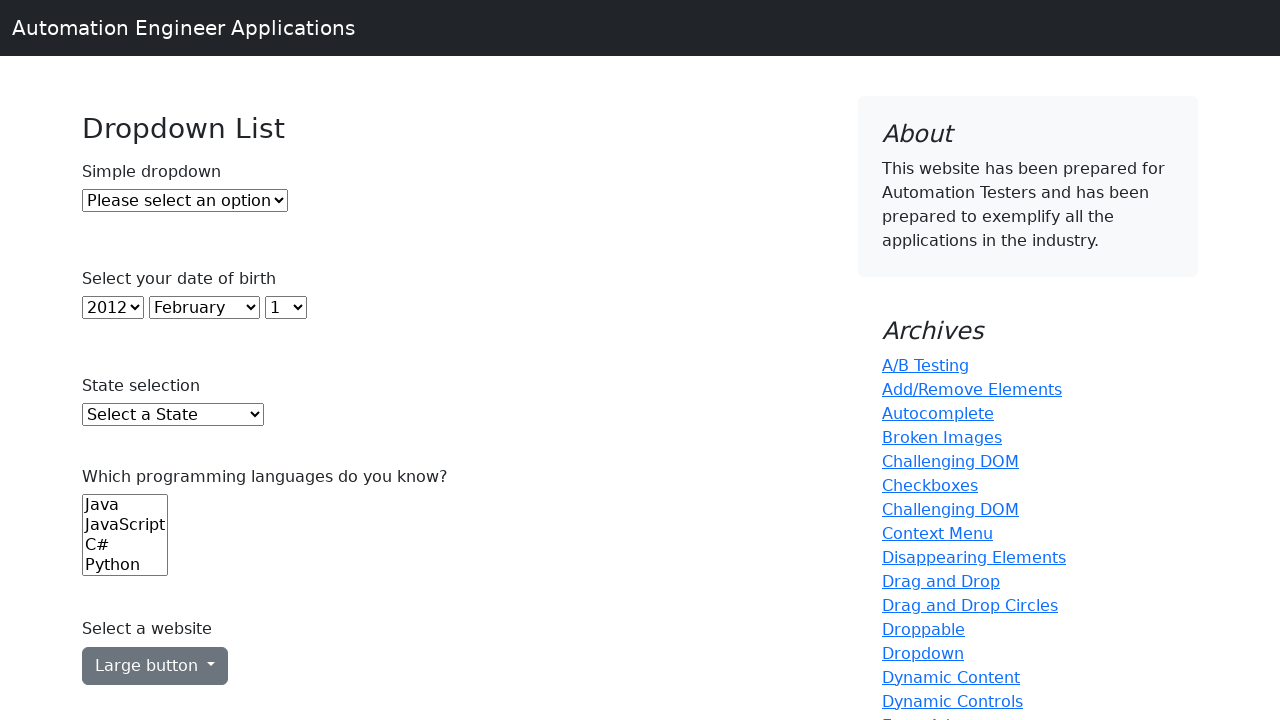

Located day dropdown element
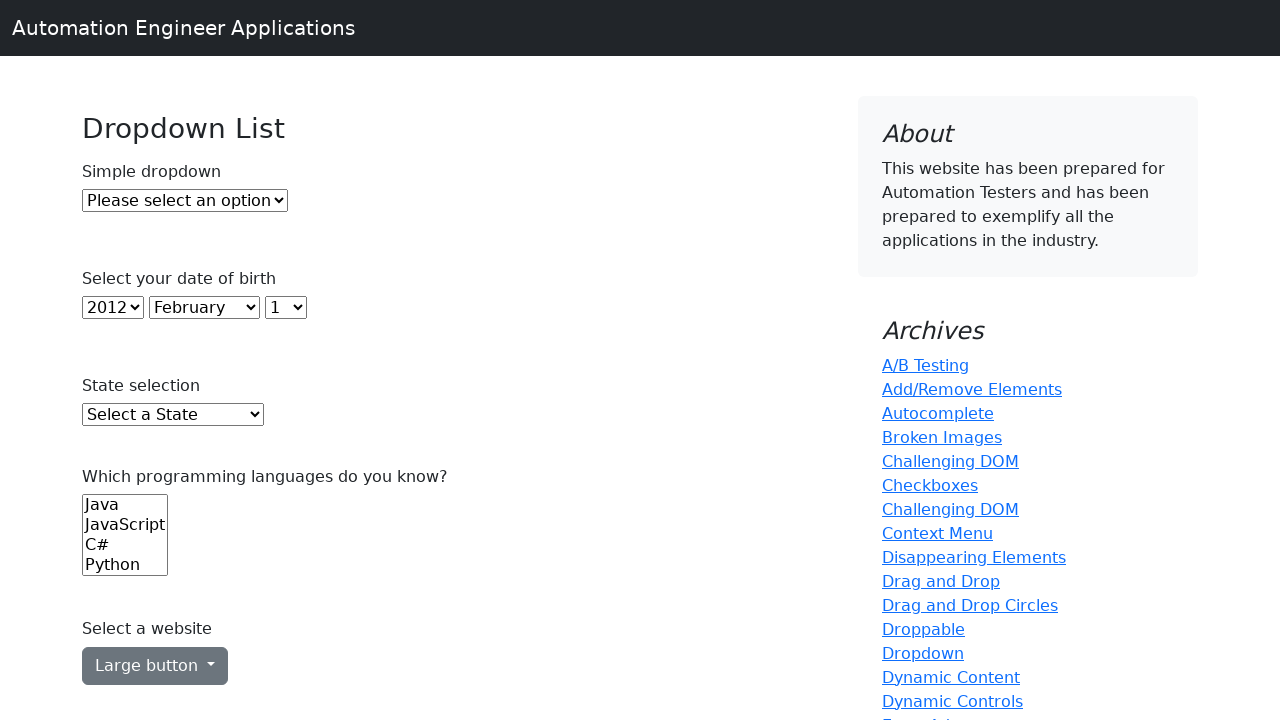

Selected day 12 from day dropdown by value on select#day
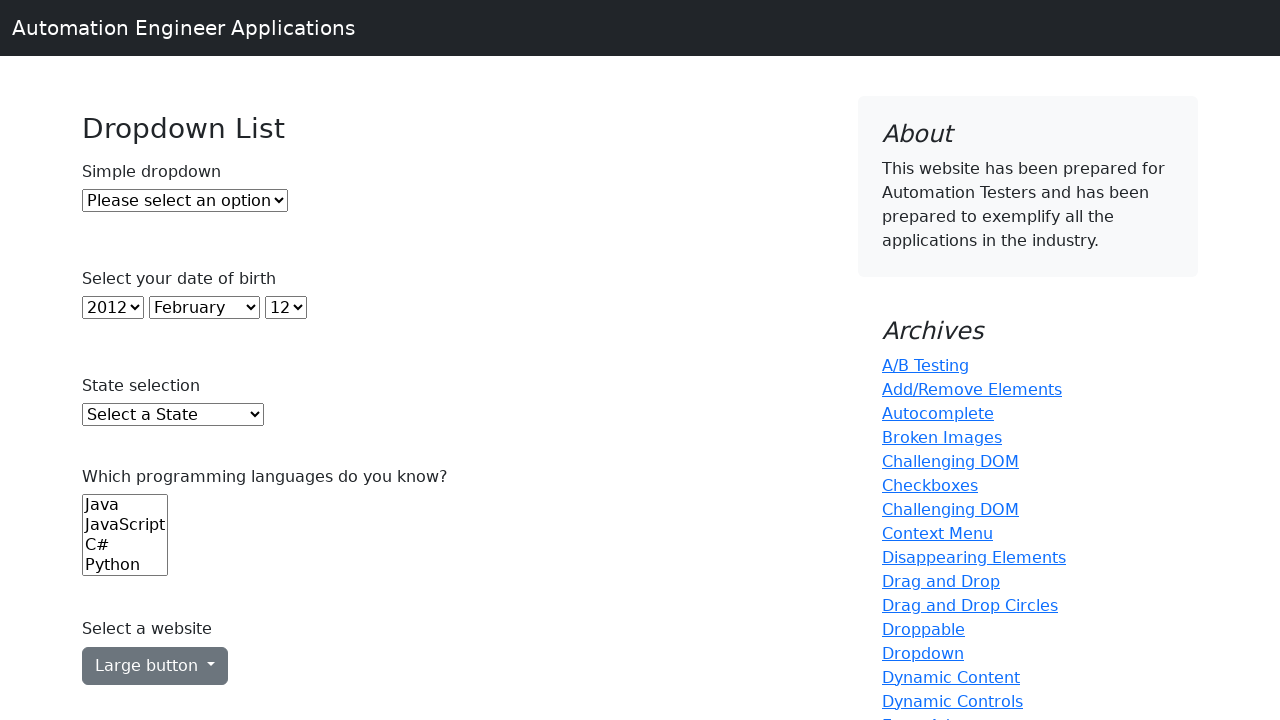

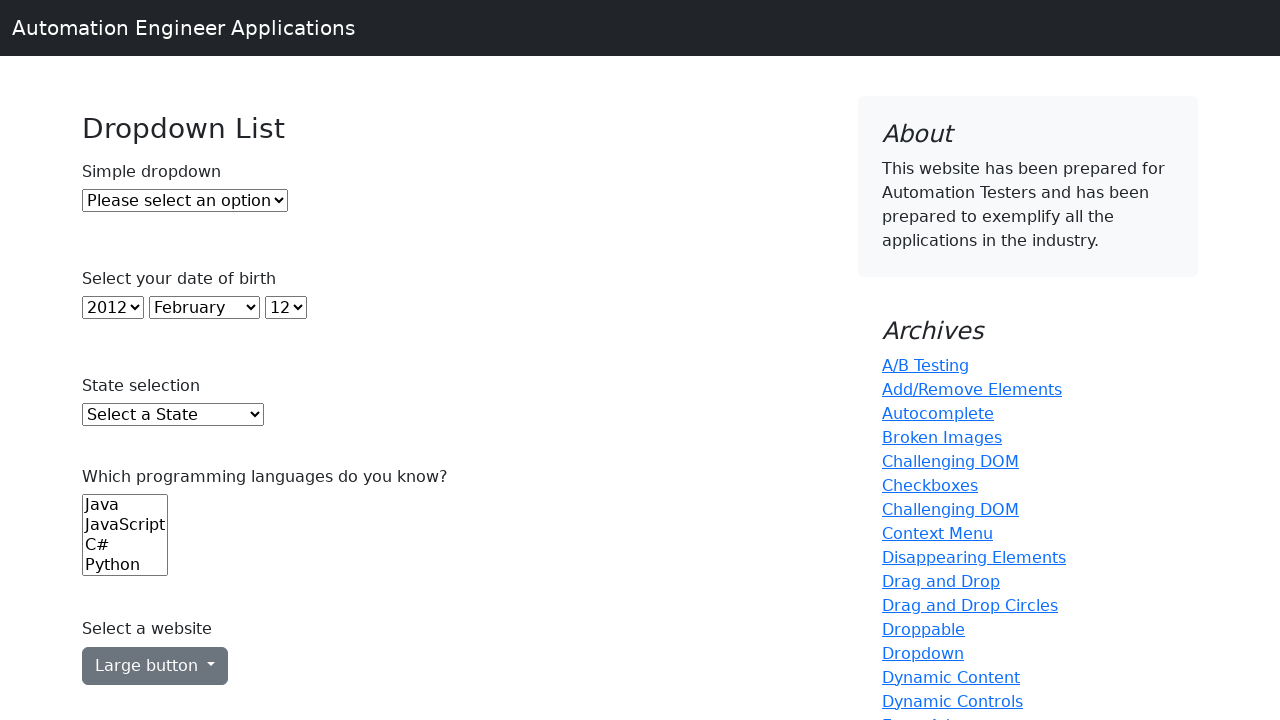